Fills all form fields including name, password, checkboxes for drinks, radio button for color, dropdown selection, email, and message, then submits the form and verifies an alert appears.

Starting URL: https://practice-automation.com/form-fields/

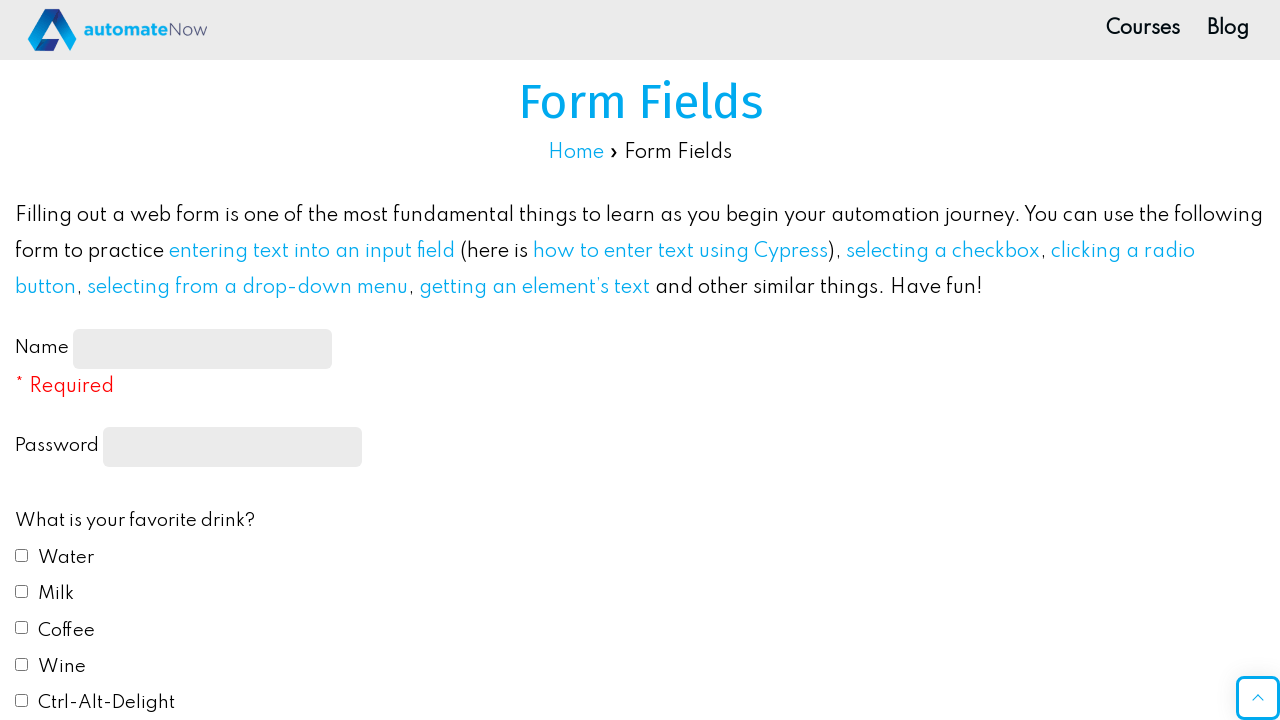

Filled name field with 'Test Name' on #name-input
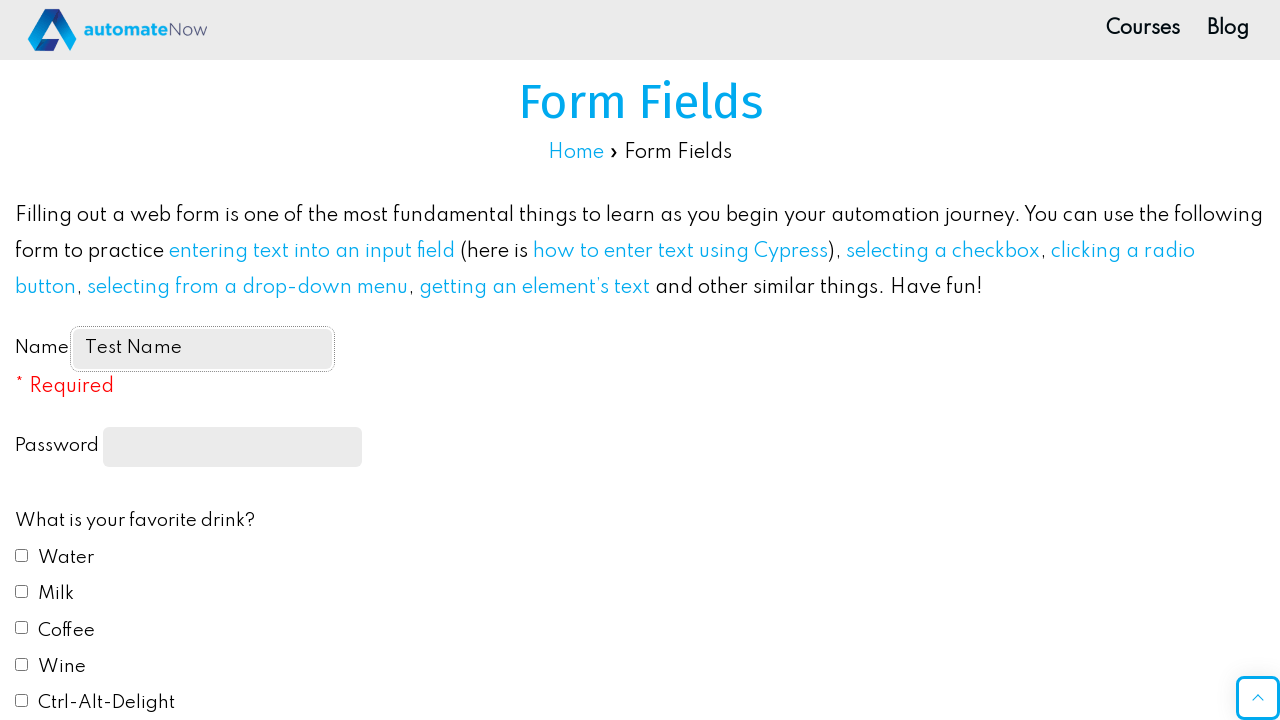

Filled password field with '12345' on input[type='password']
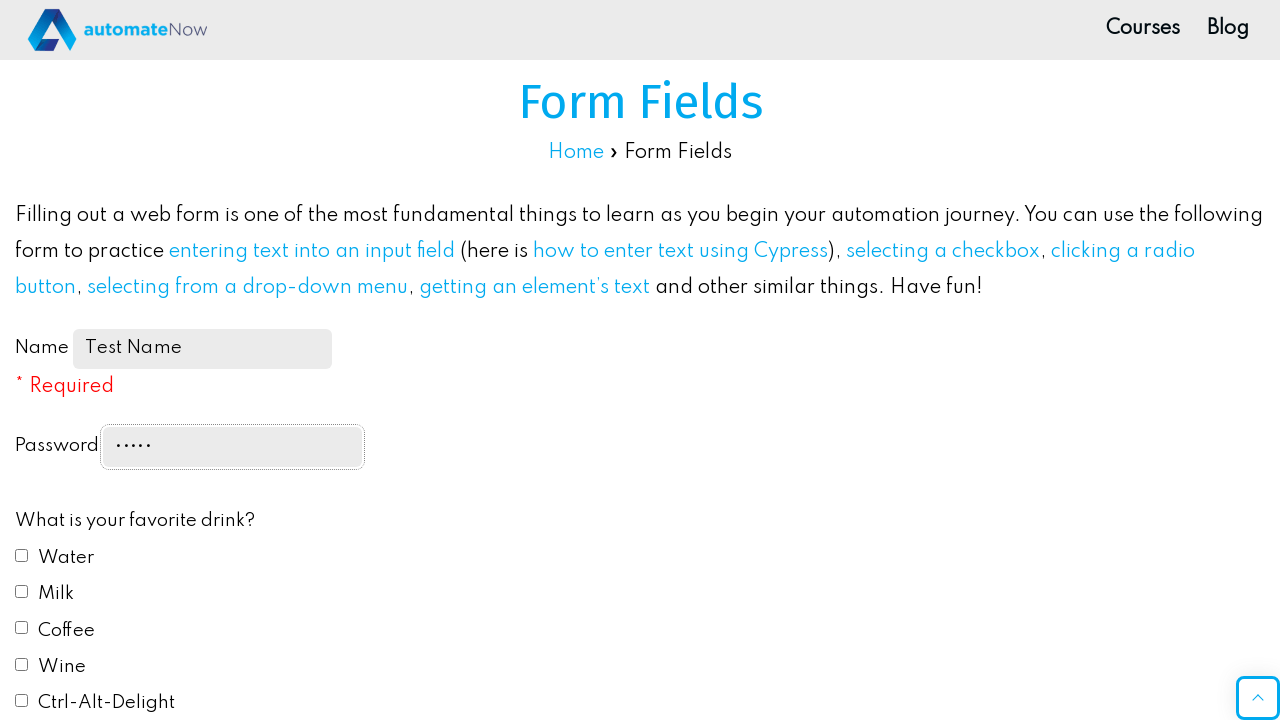

Selected drink checkbox 1 at (22, 555) on #drink1
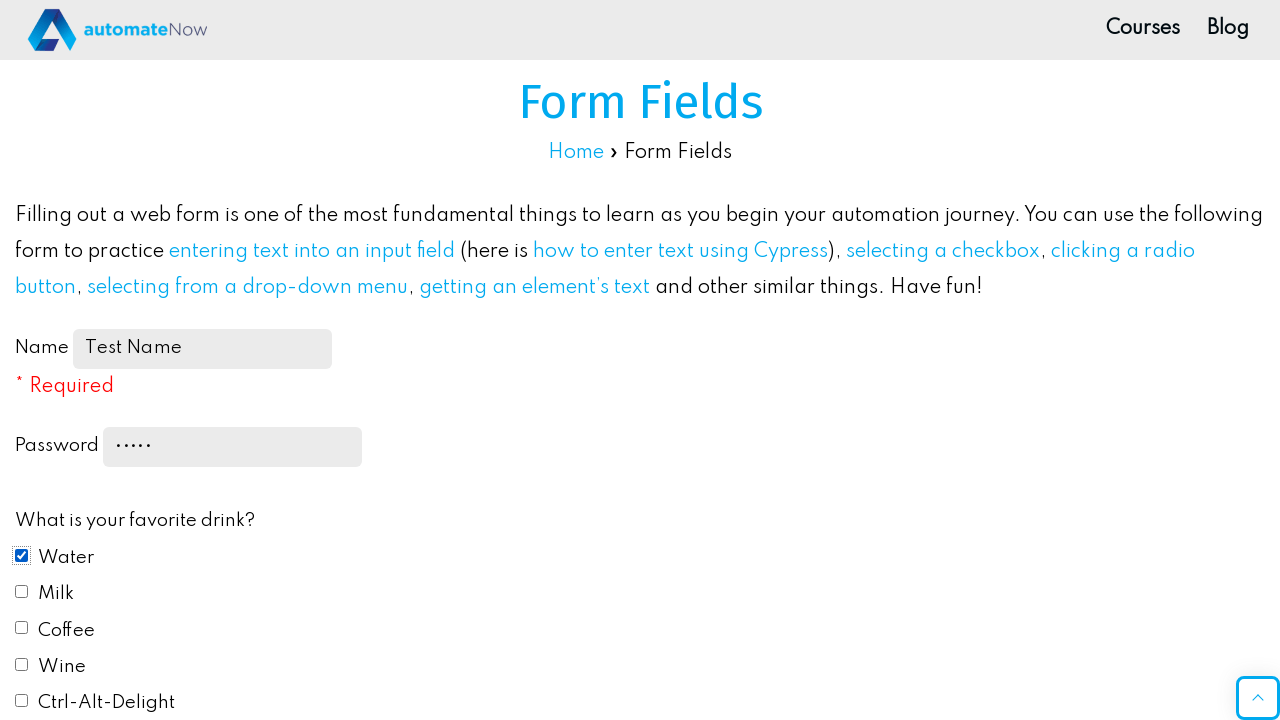

Selected drink checkbox 2 at (22, 591) on #drink2
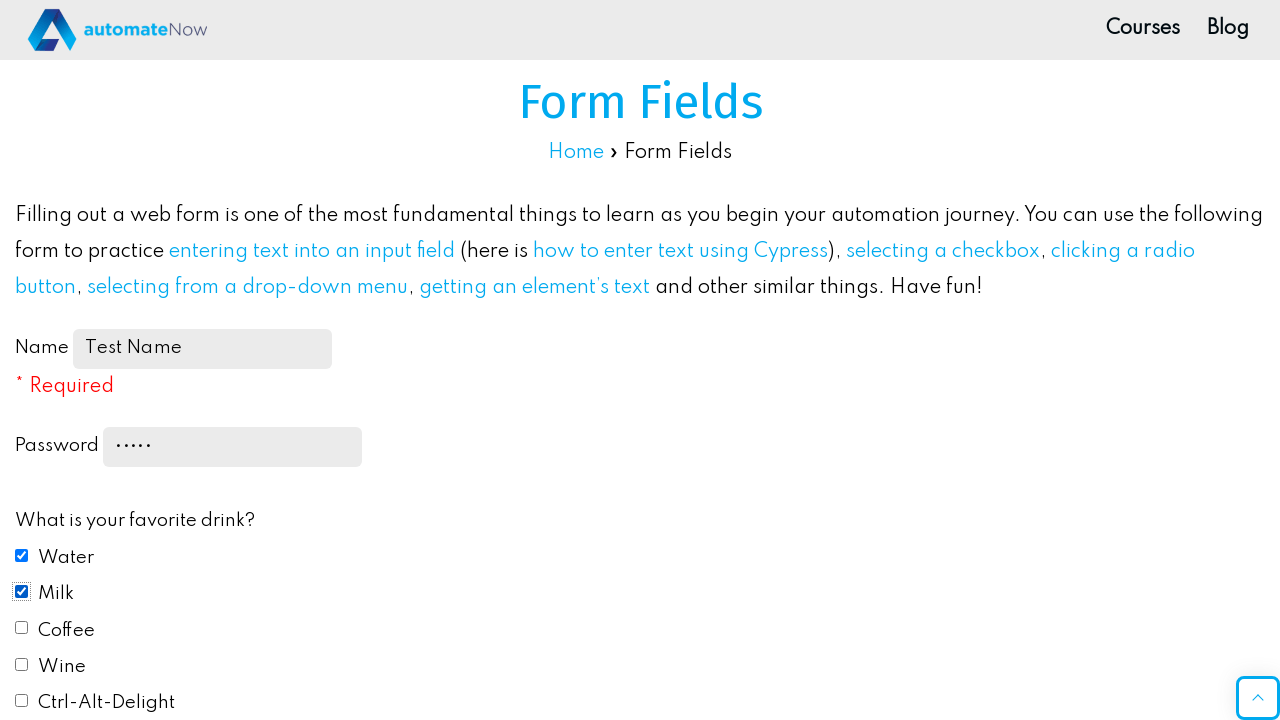

Selected drink checkbox 3 at (22, 628) on #drink3
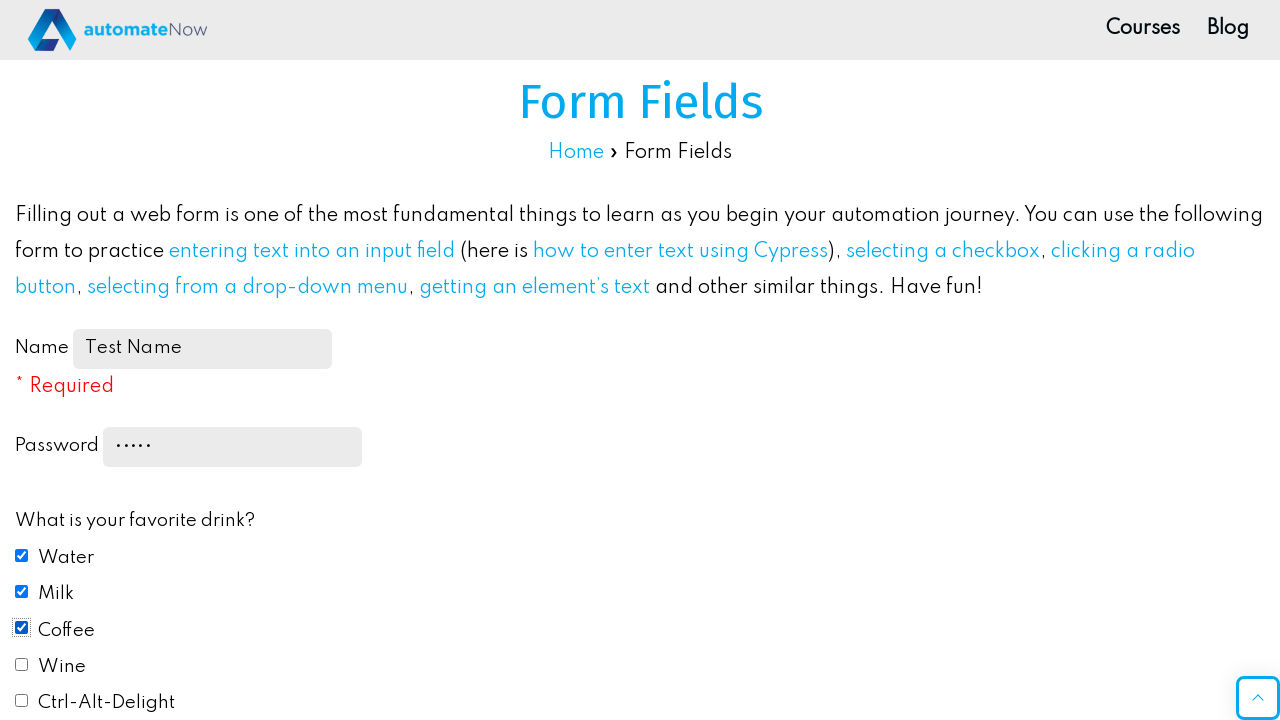

Selected drink checkbox 4 at (22, 664) on #drink4
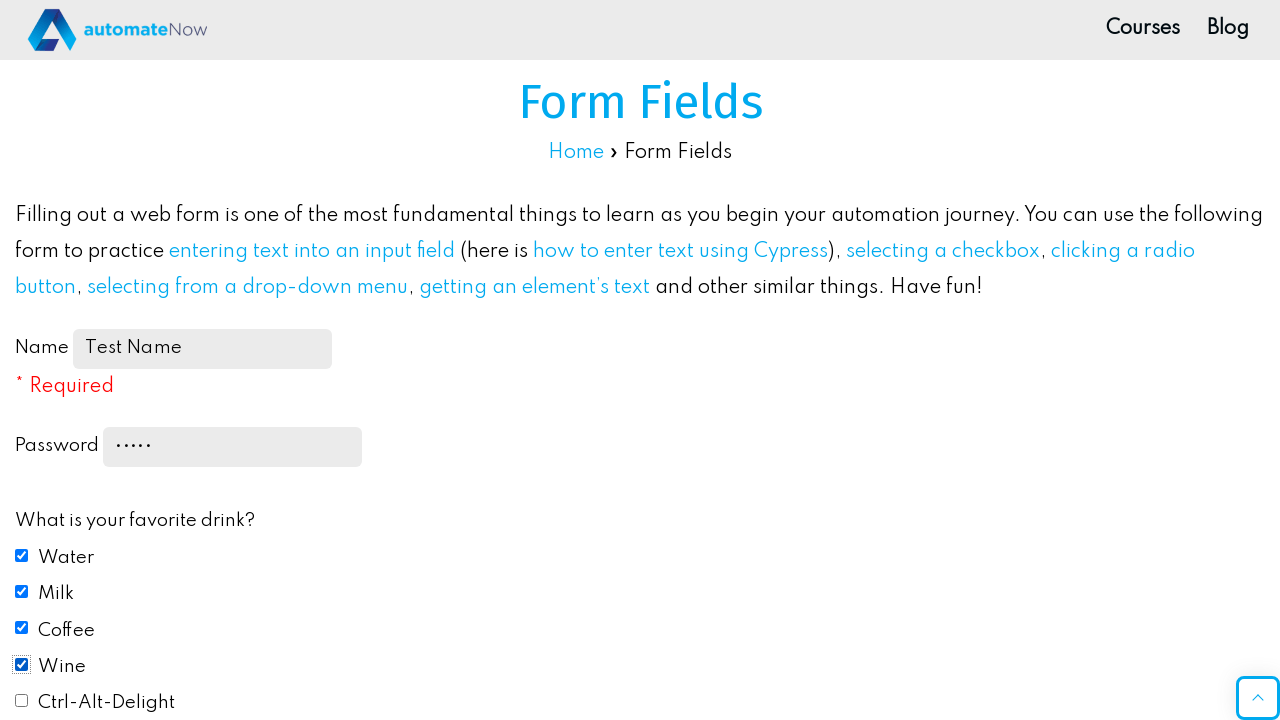

Selected drink checkbox 5 at (22, 701) on #drink5
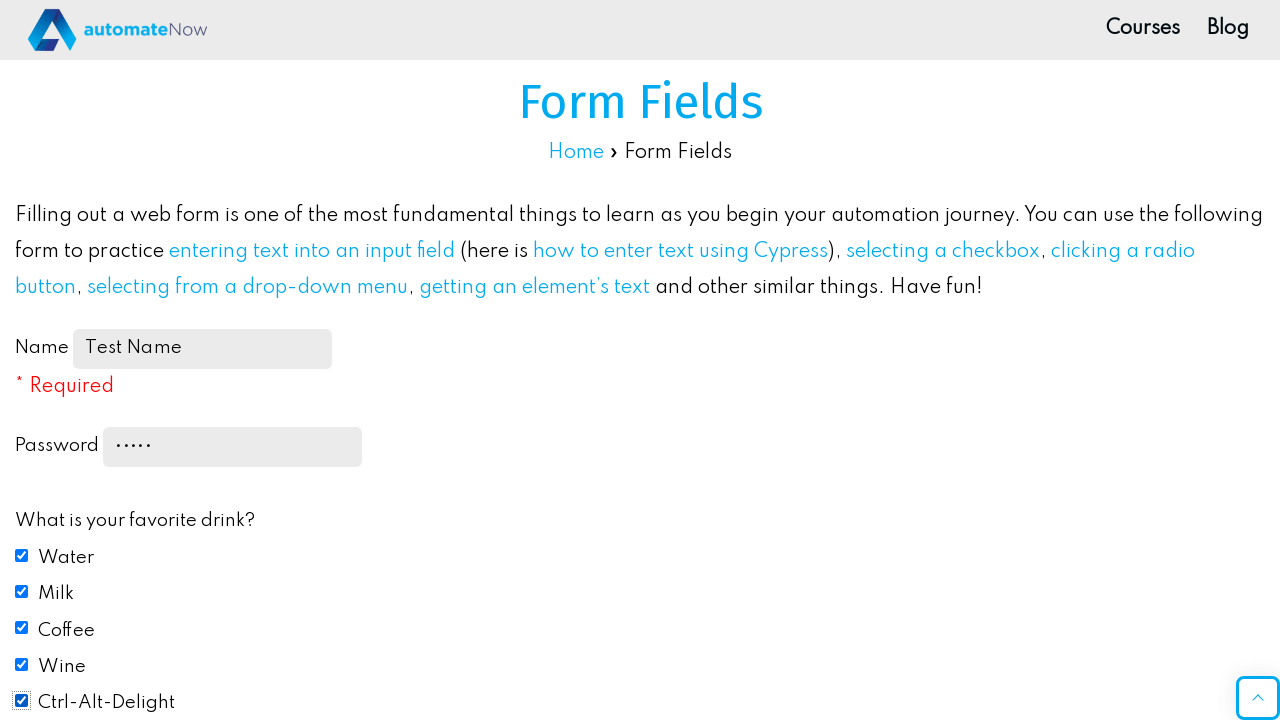

Selected color radio button 2 at (22, 361) on #color2
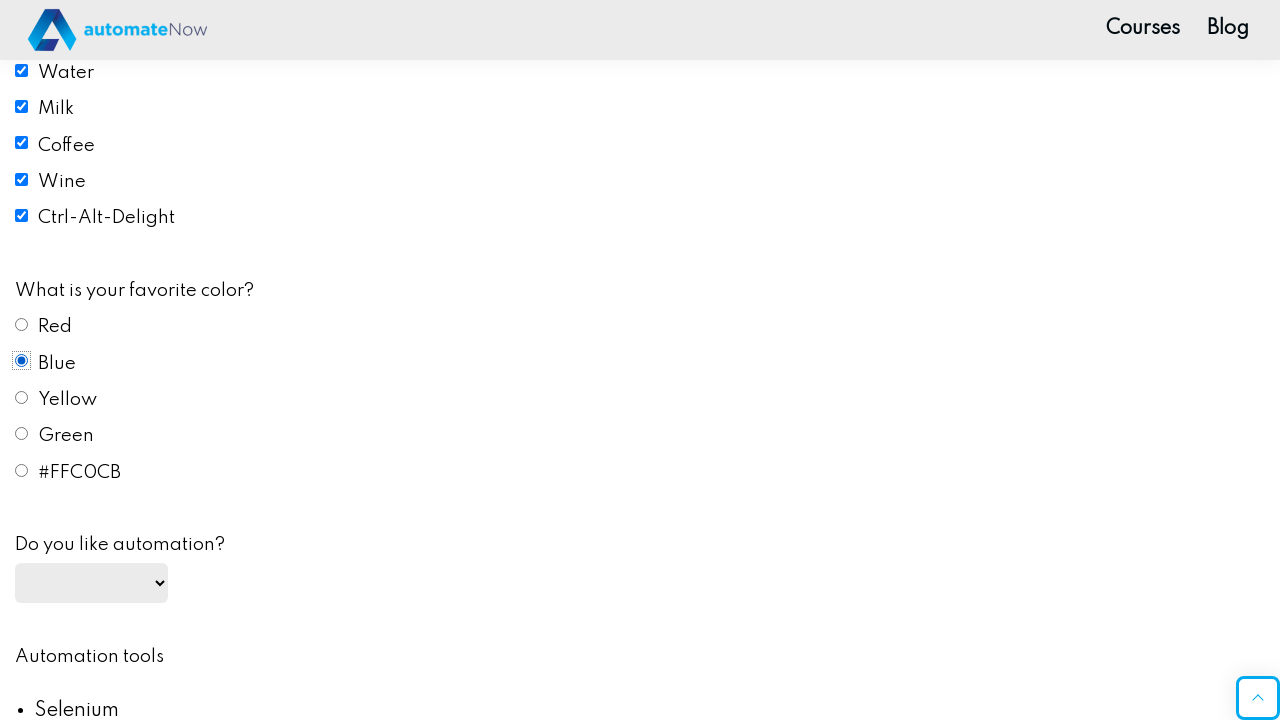

Selected 'yes' from automation dropdown on #automation
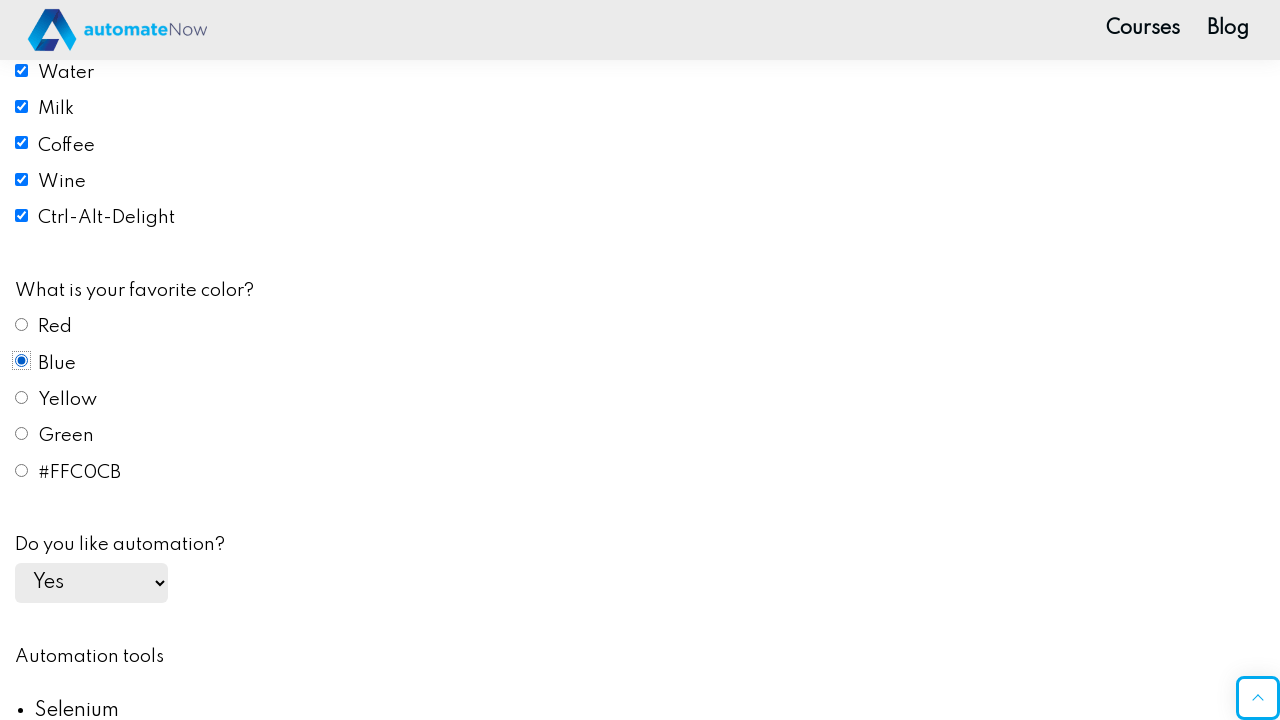

Selected 'no' from automation dropdown on #automation
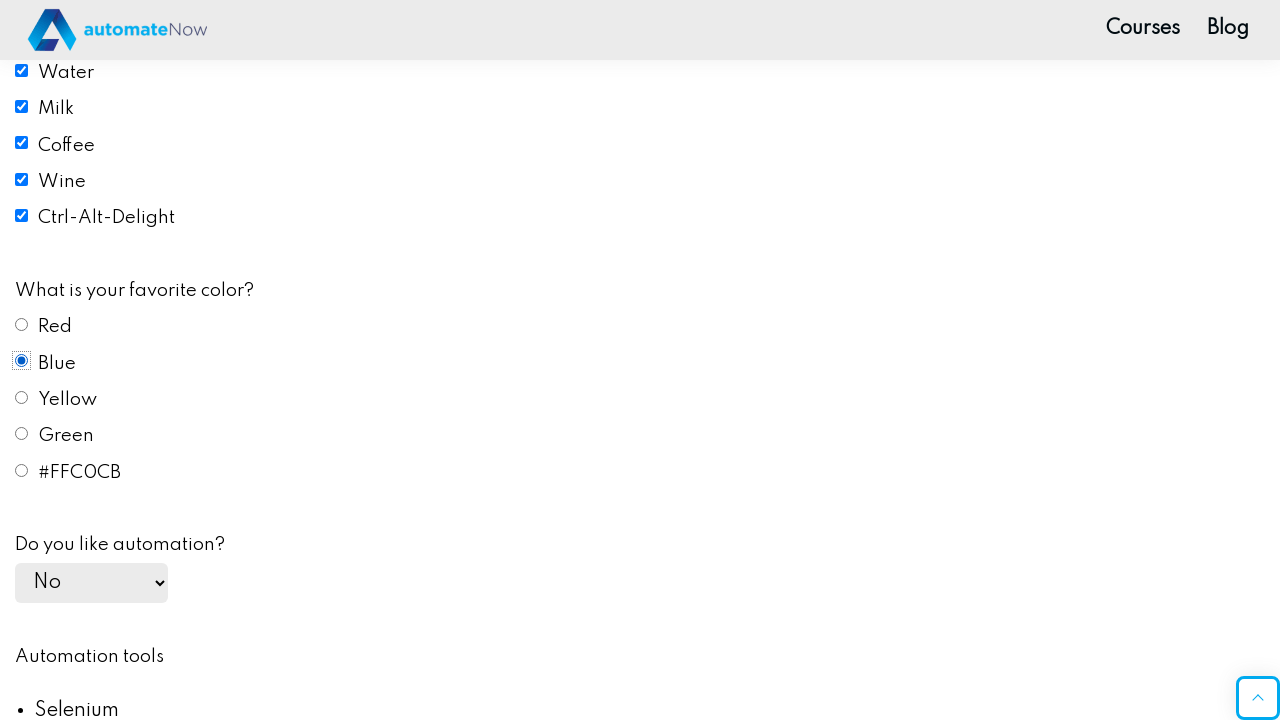

Selected 'undecided' from automation dropdown on #automation
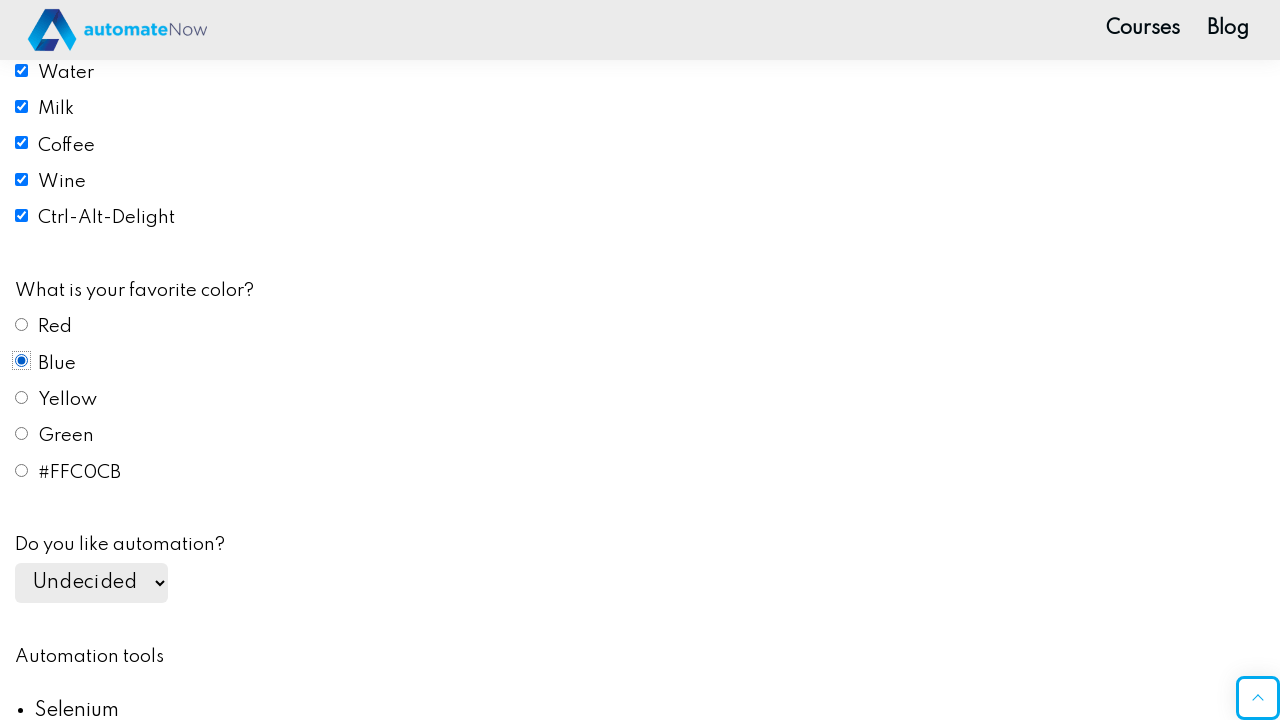

Filled email field with 'textemail@mail.ru' on #email
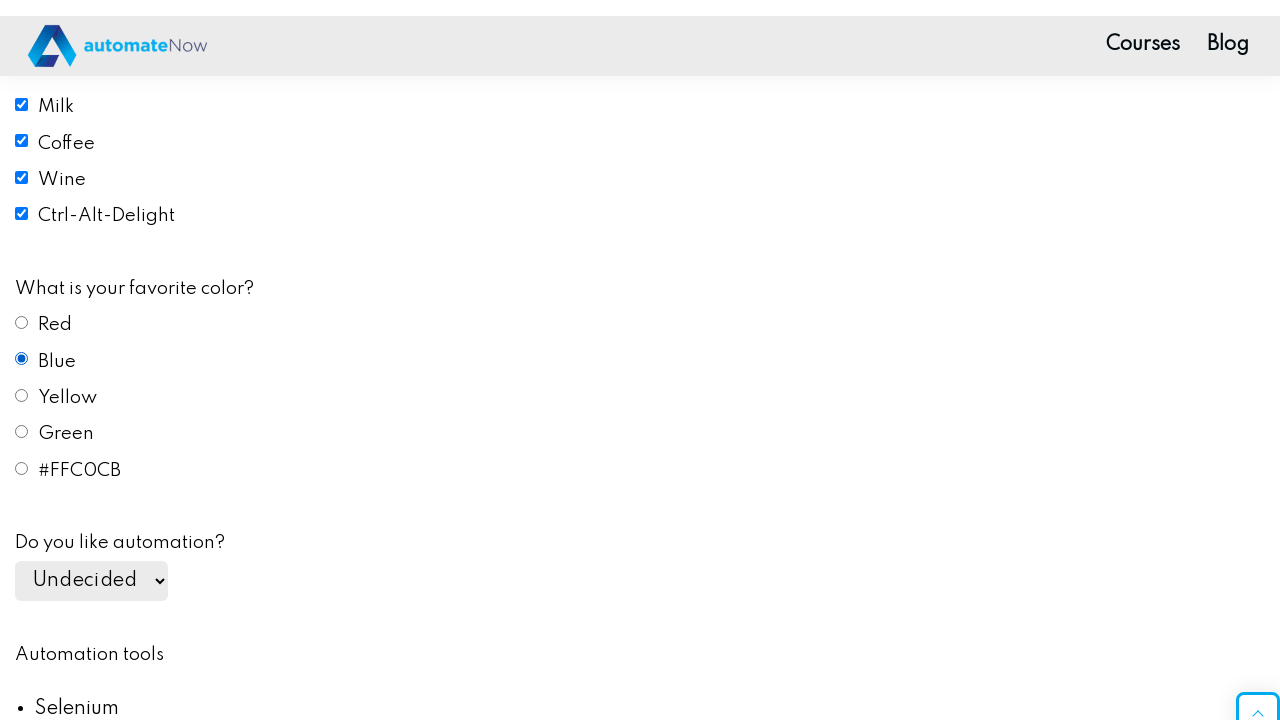

Filled message field with list items content on #message
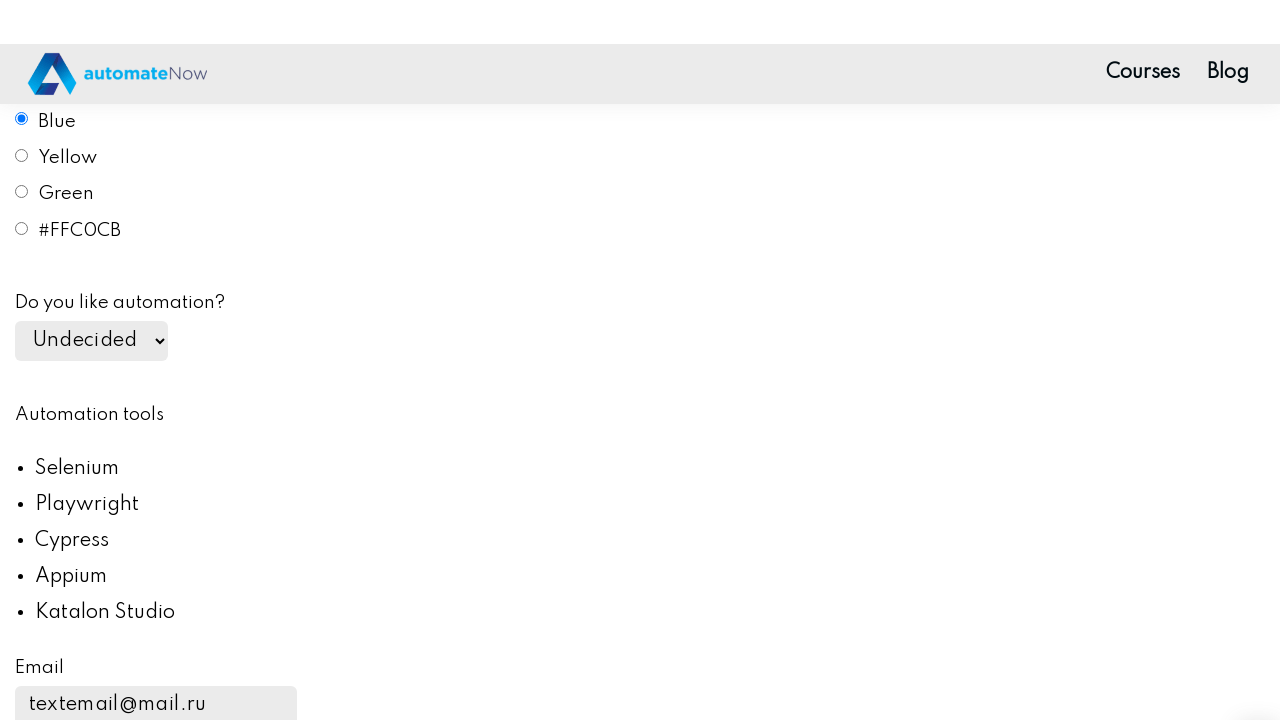

Clicked submit button at (108, 697) on #submit-btn
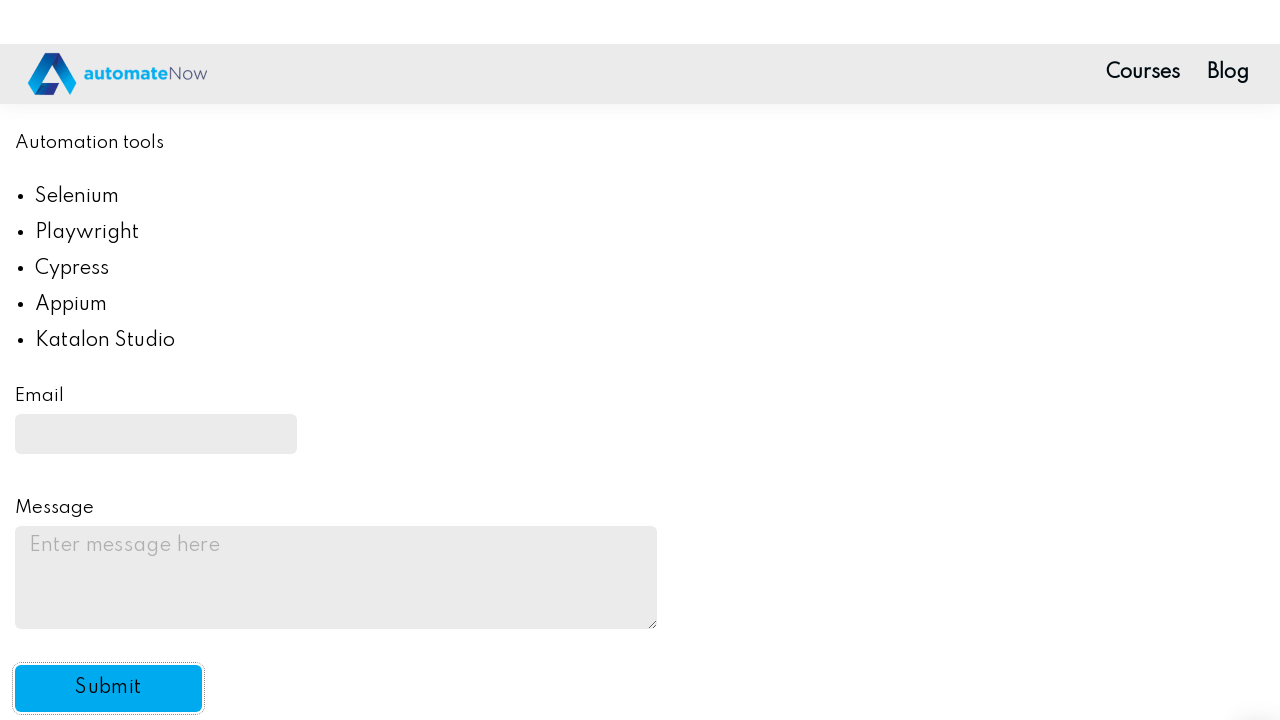

Waited 1000ms for alert to appear
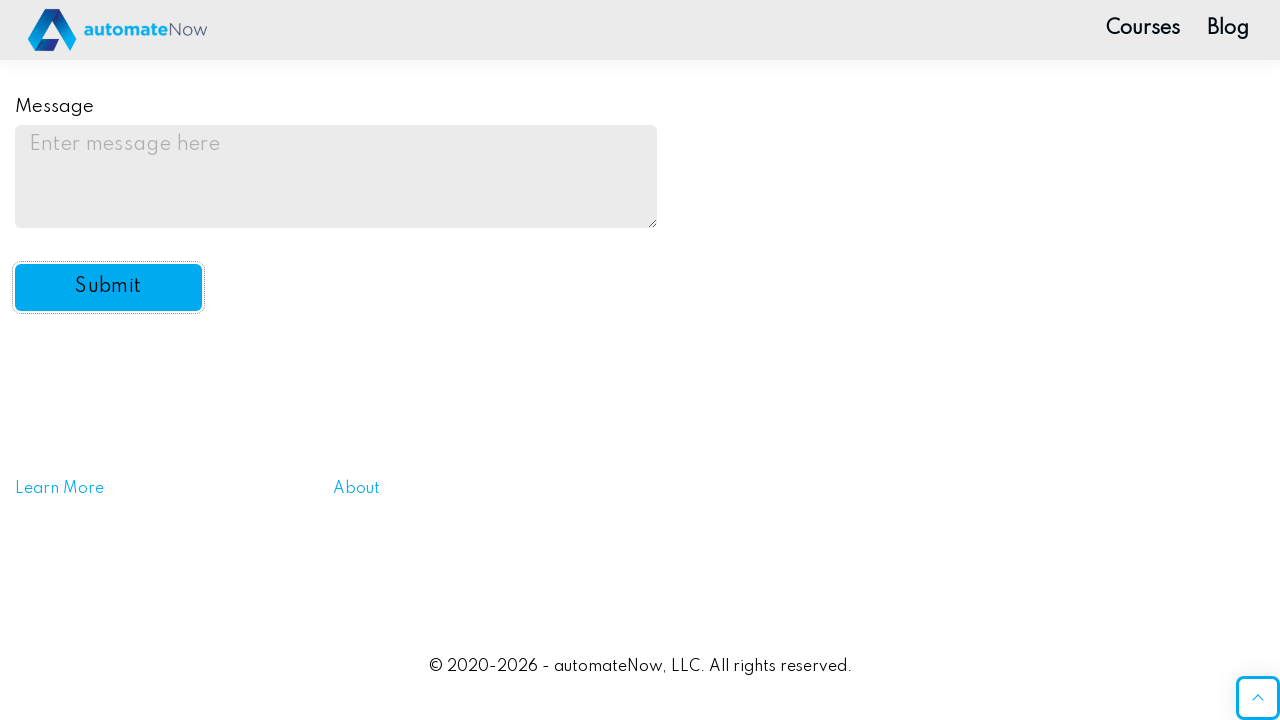

Set up dialog handler to accept alerts
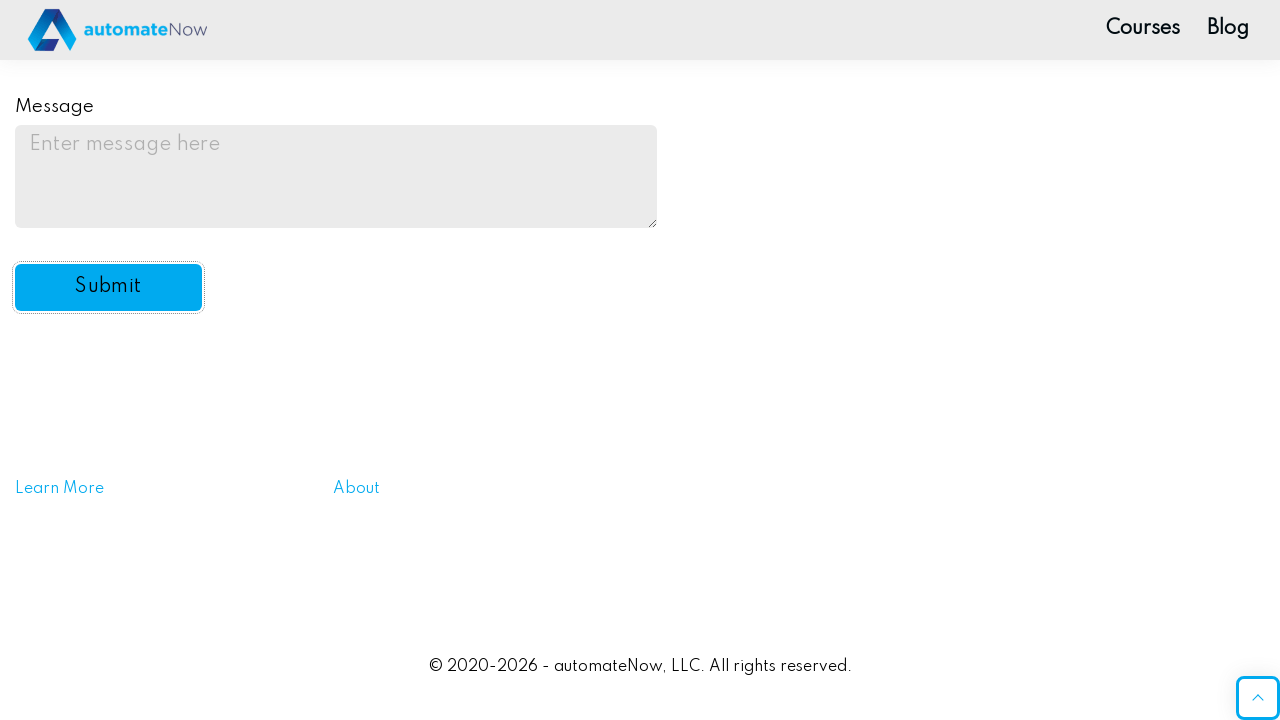

Clicked submit button to trigger form submission and alert at (108, 288) on #submit-btn
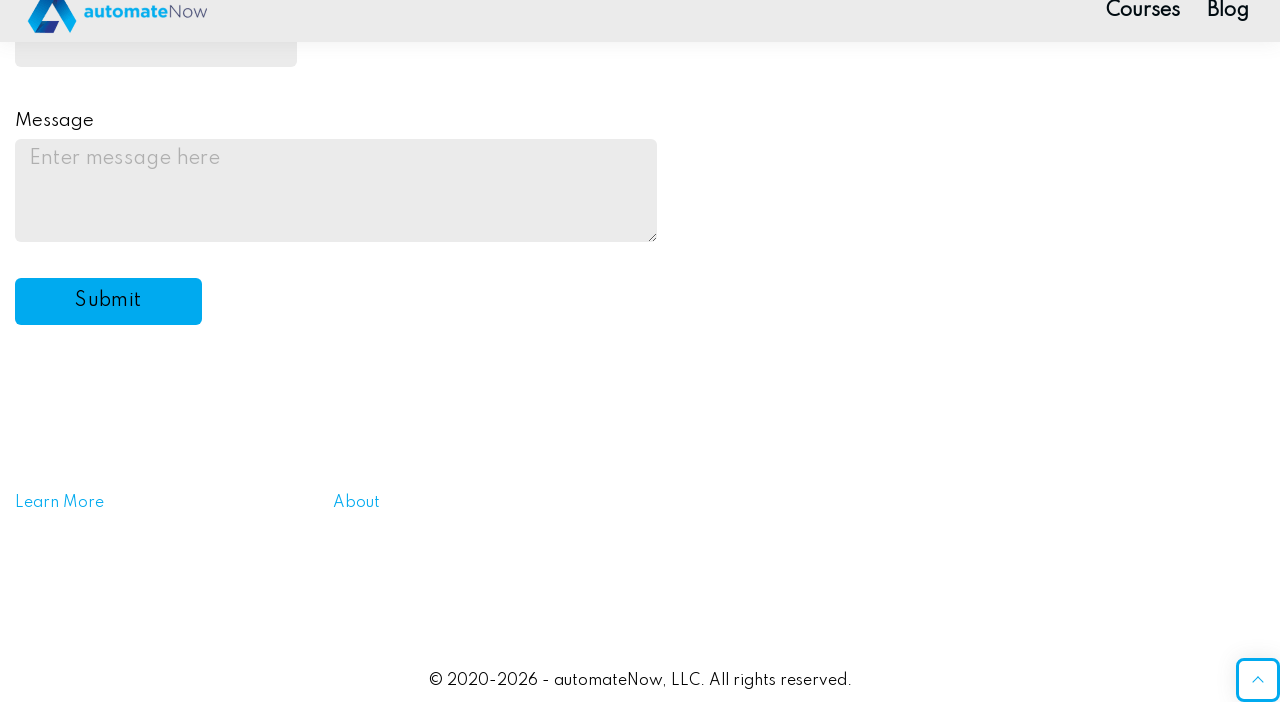

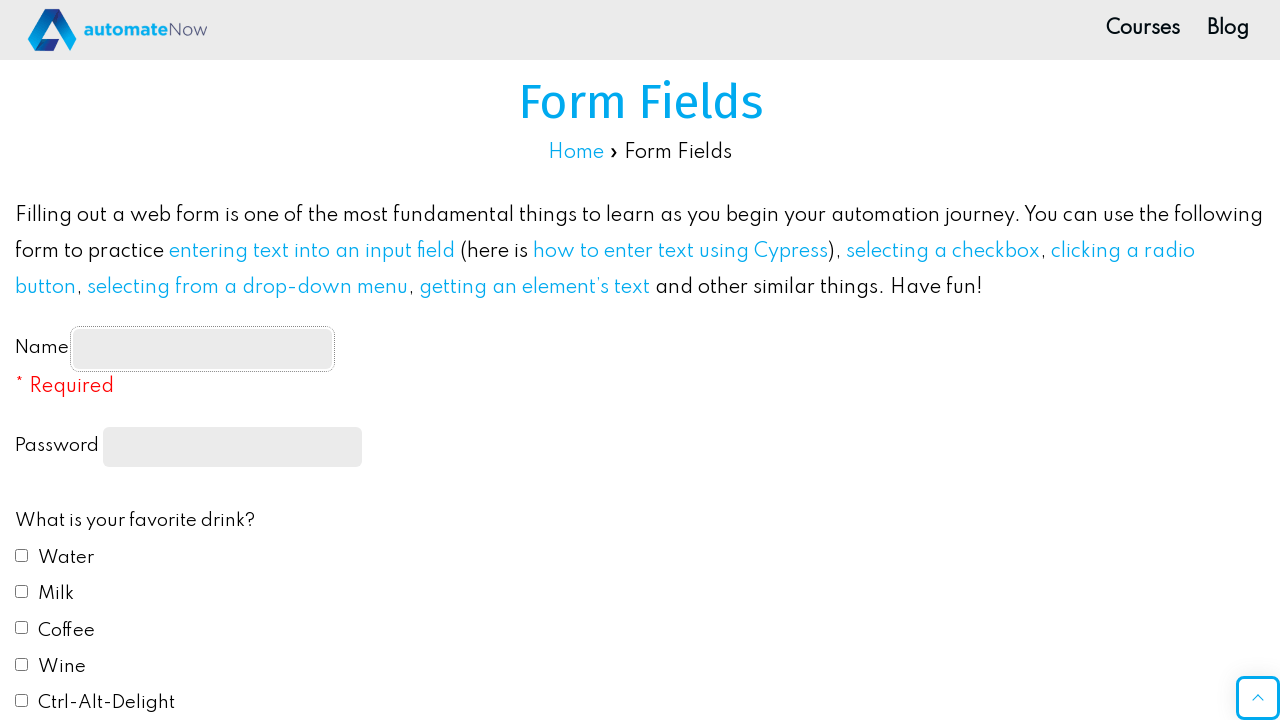